Tests dropdown selection by selecting a country (India) using visible text from a dropdown menu

Starting URL: https://testautomationpractice.blogspot.com/

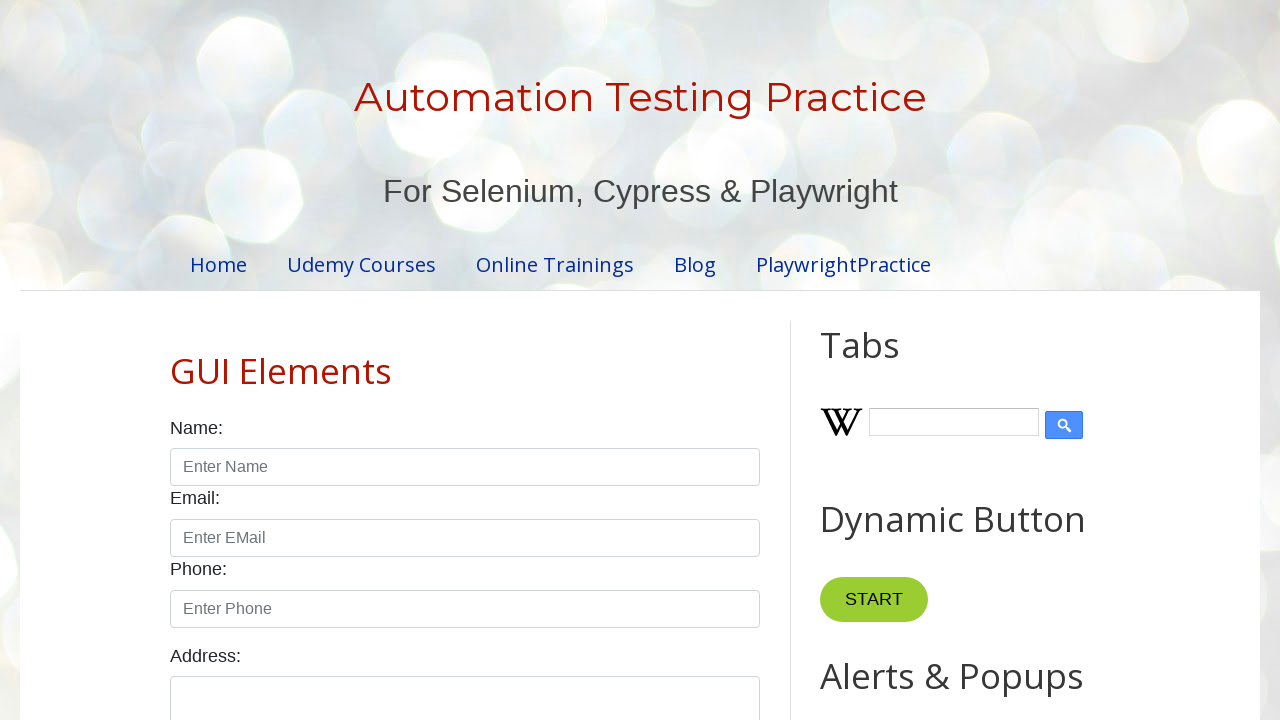

Scrolled down to make dropdown visible
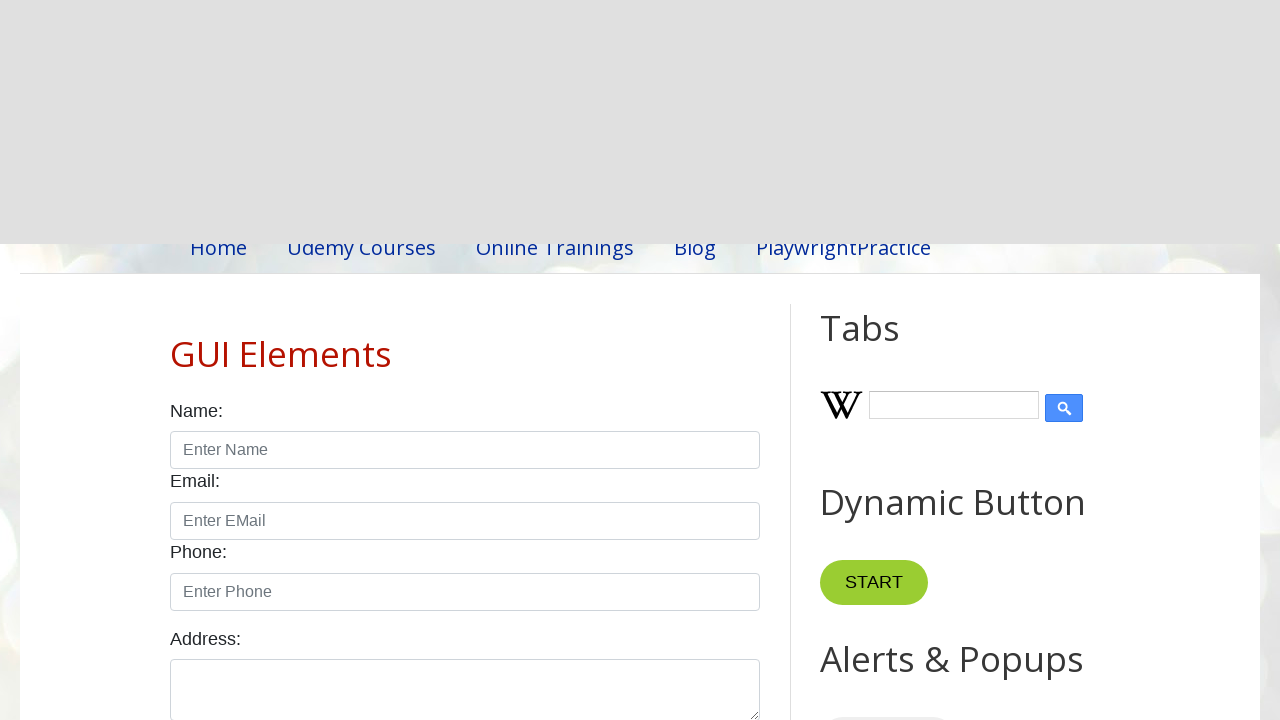

Selected 'India' from country dropdown using visible text on select#country
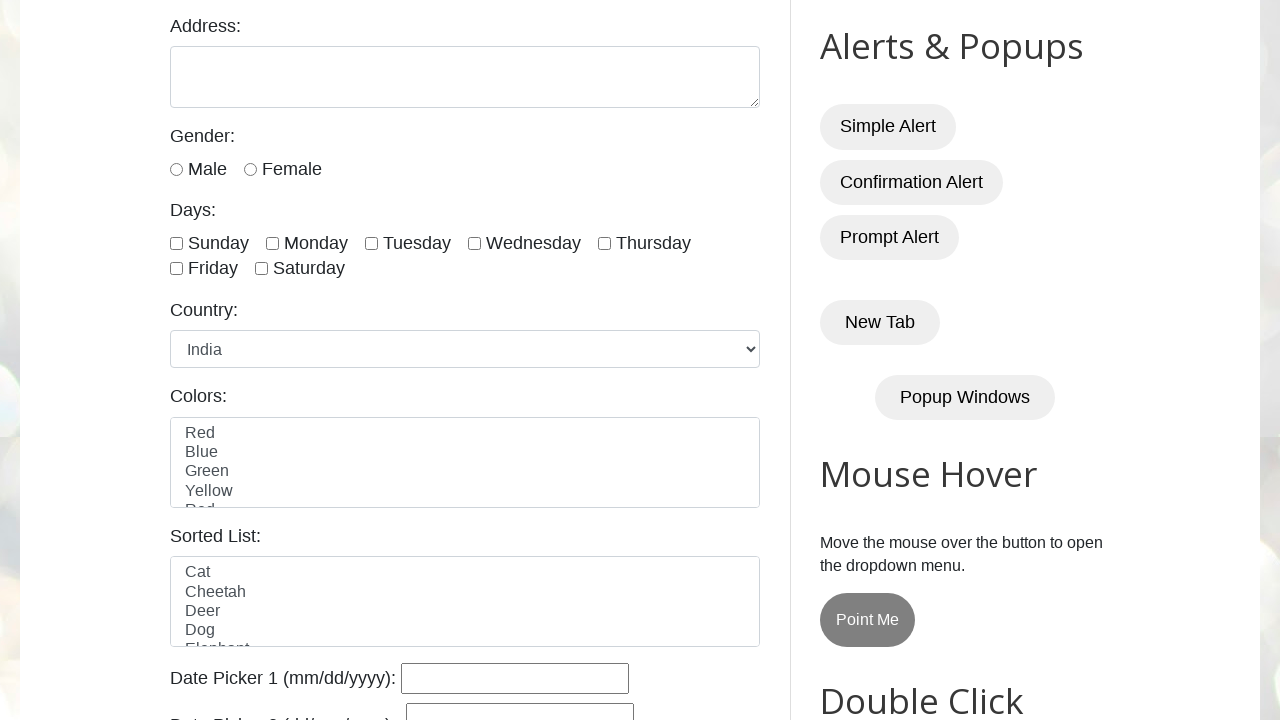

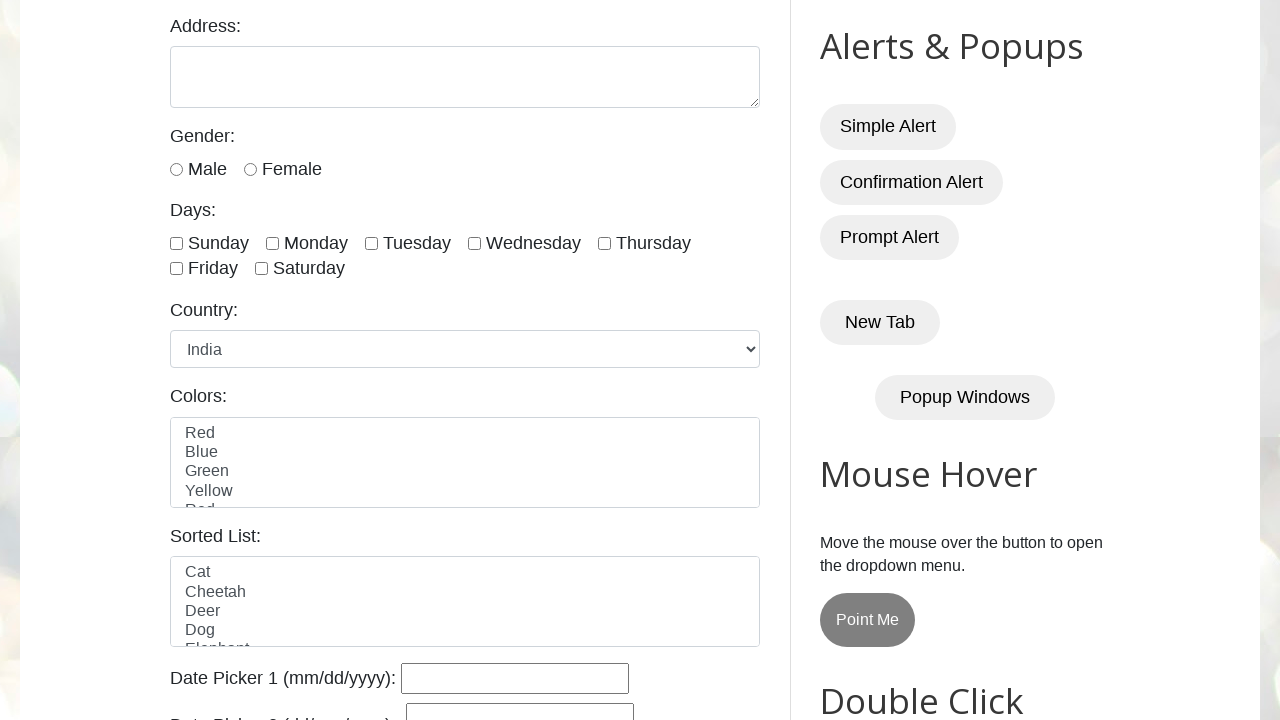